Tests interacting with an iframe using frame locator and filling a text field inside the frame

Starting URL: https://ui.vision/demo/webtest/frames/

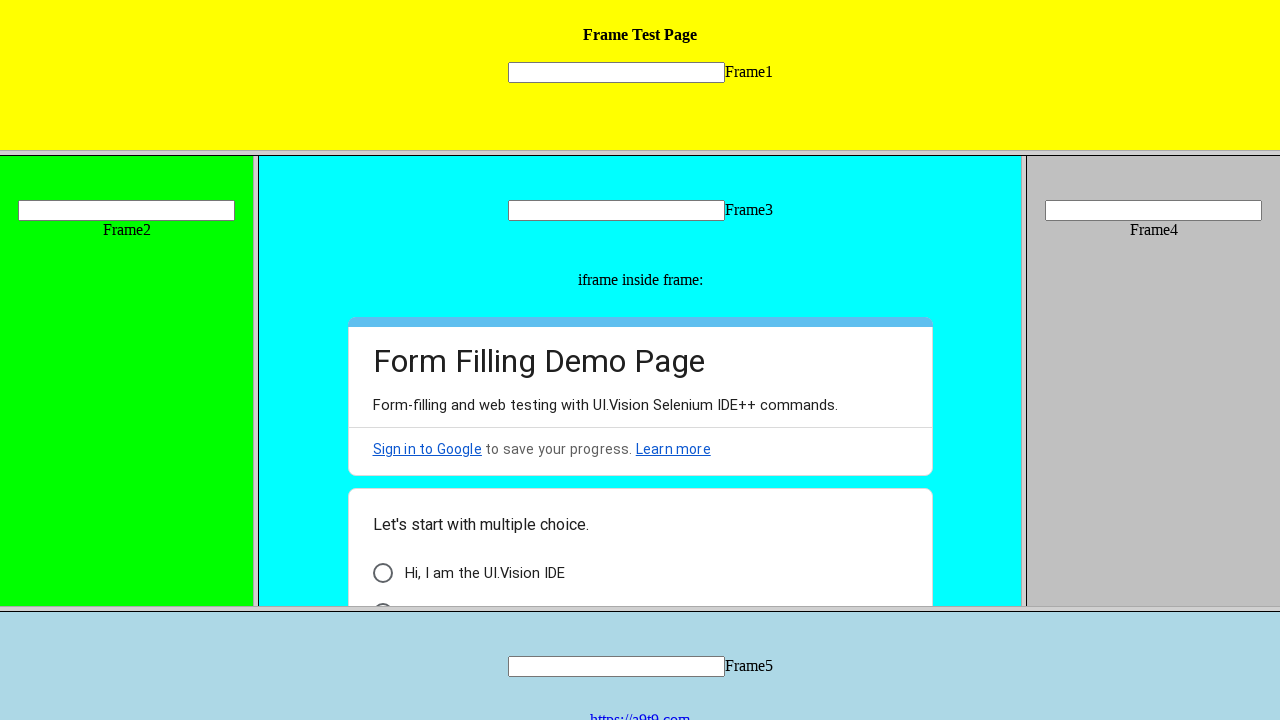

Waited for page to reach domcontentloaded state
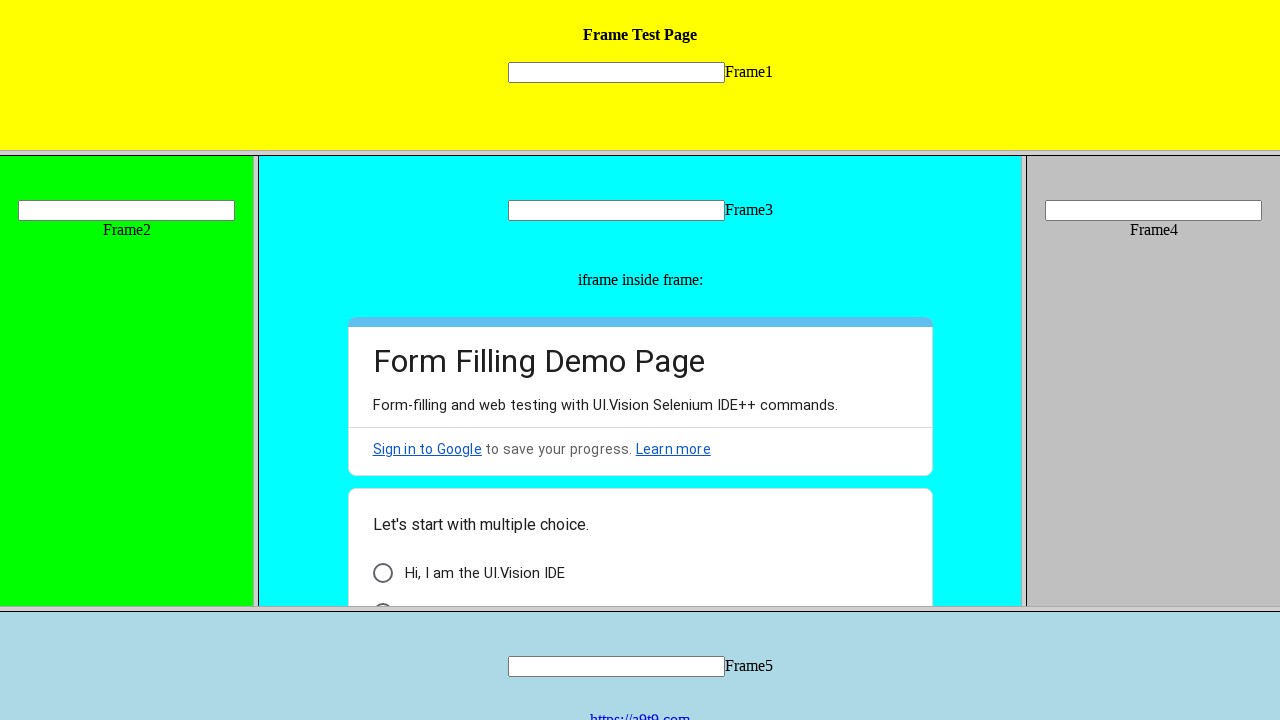

Located iframe with src='frame_1.html'
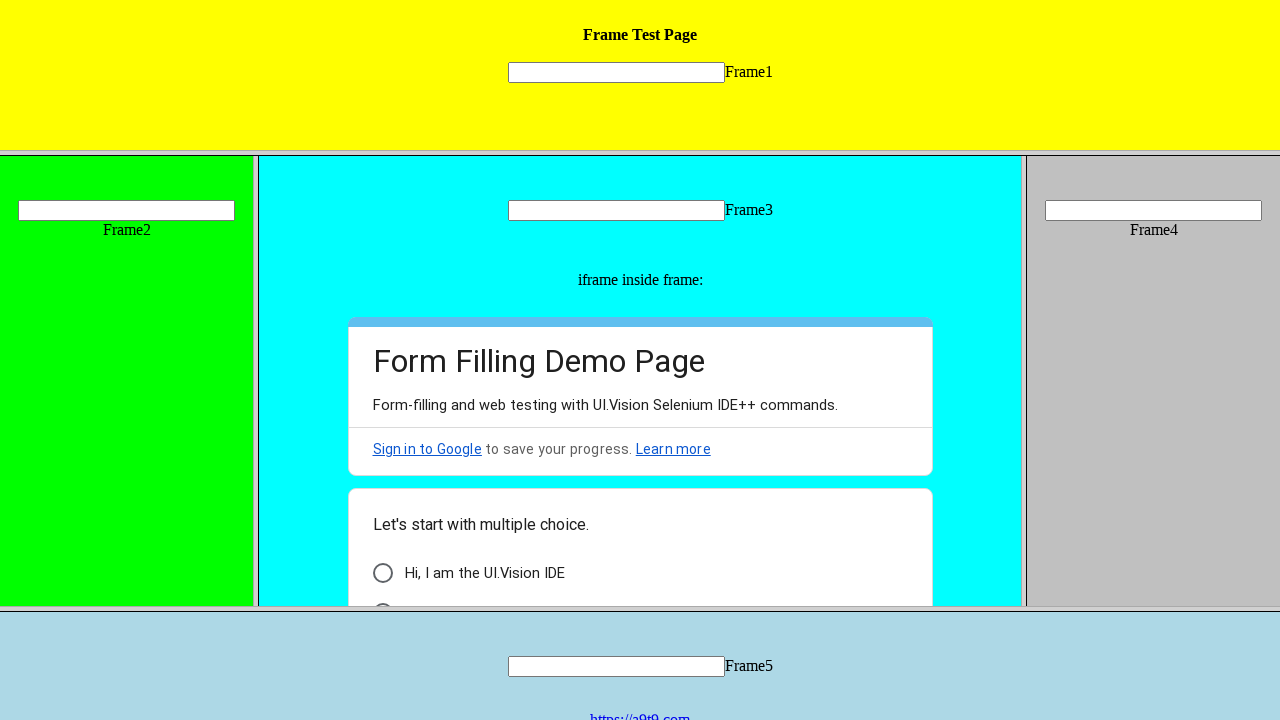

Filled text field 'mytext1' inside iframe with 'Hello' on [src="frame_1.html"] >> internal:control=enter-frame >> [name="mytext1"]
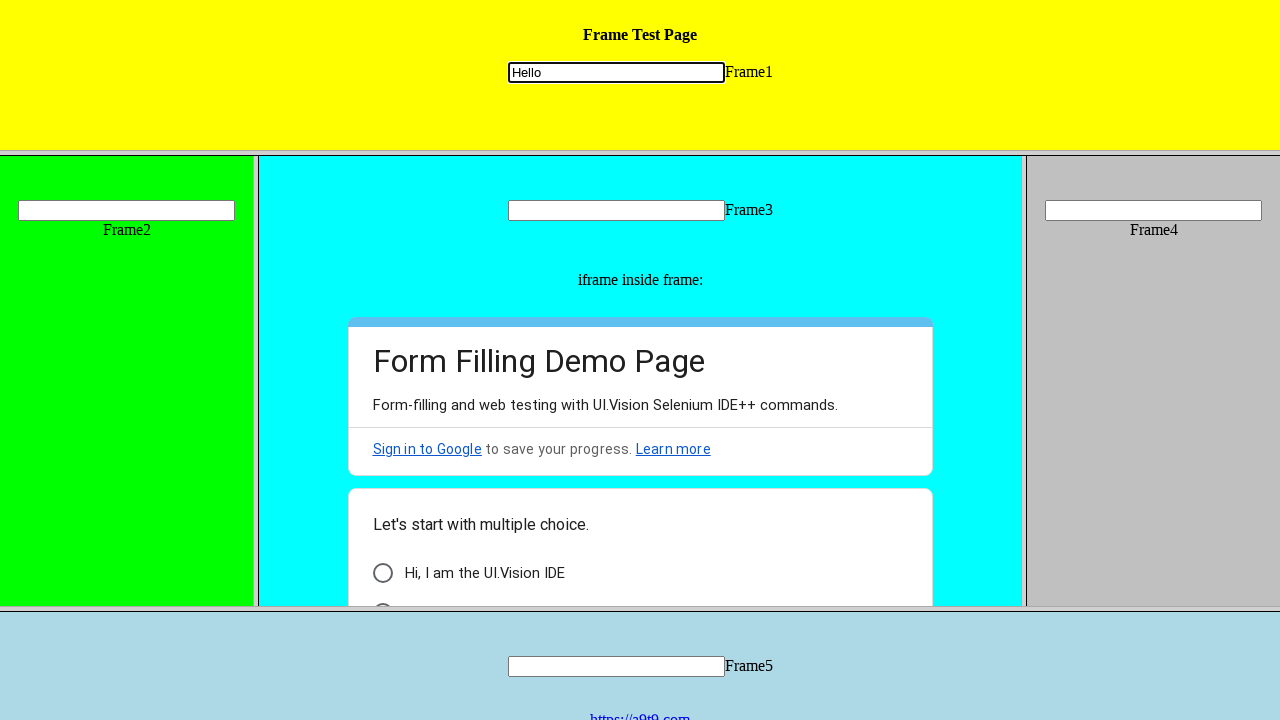

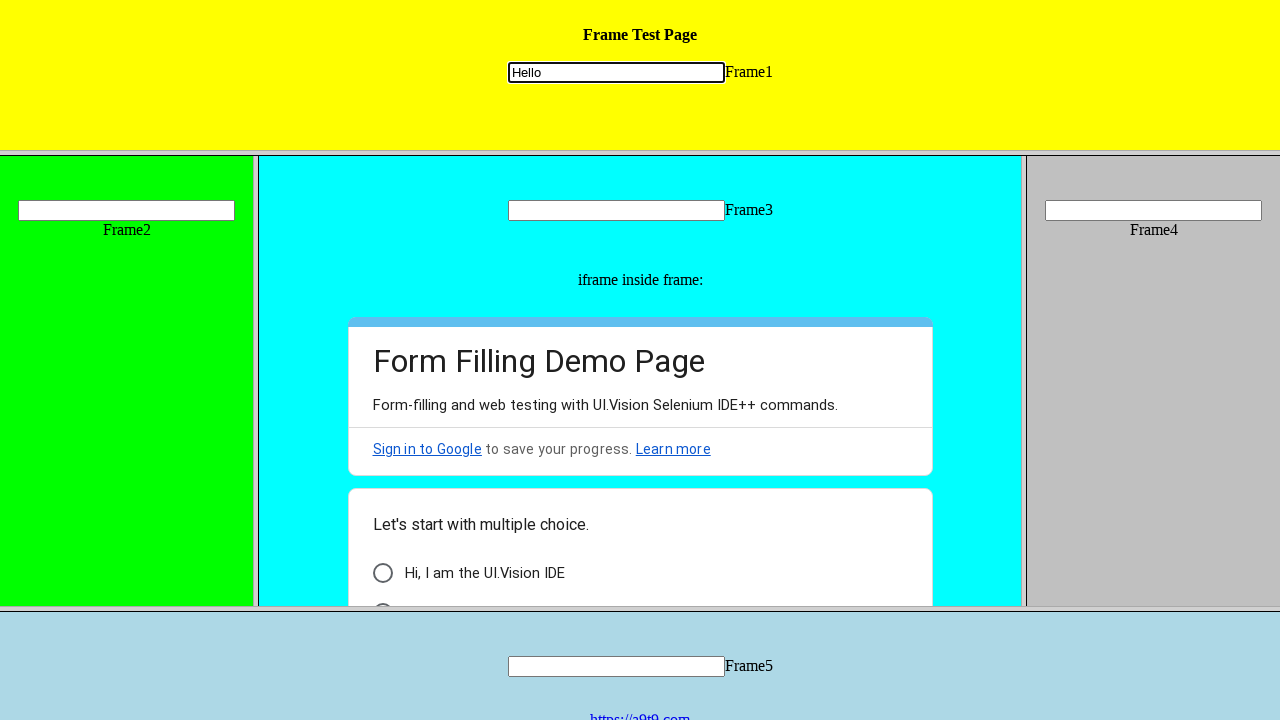